Tests marking all todo items as completed using the toggle-all checkbox

Starting URL: https://demo.playwright.dev/todomvc

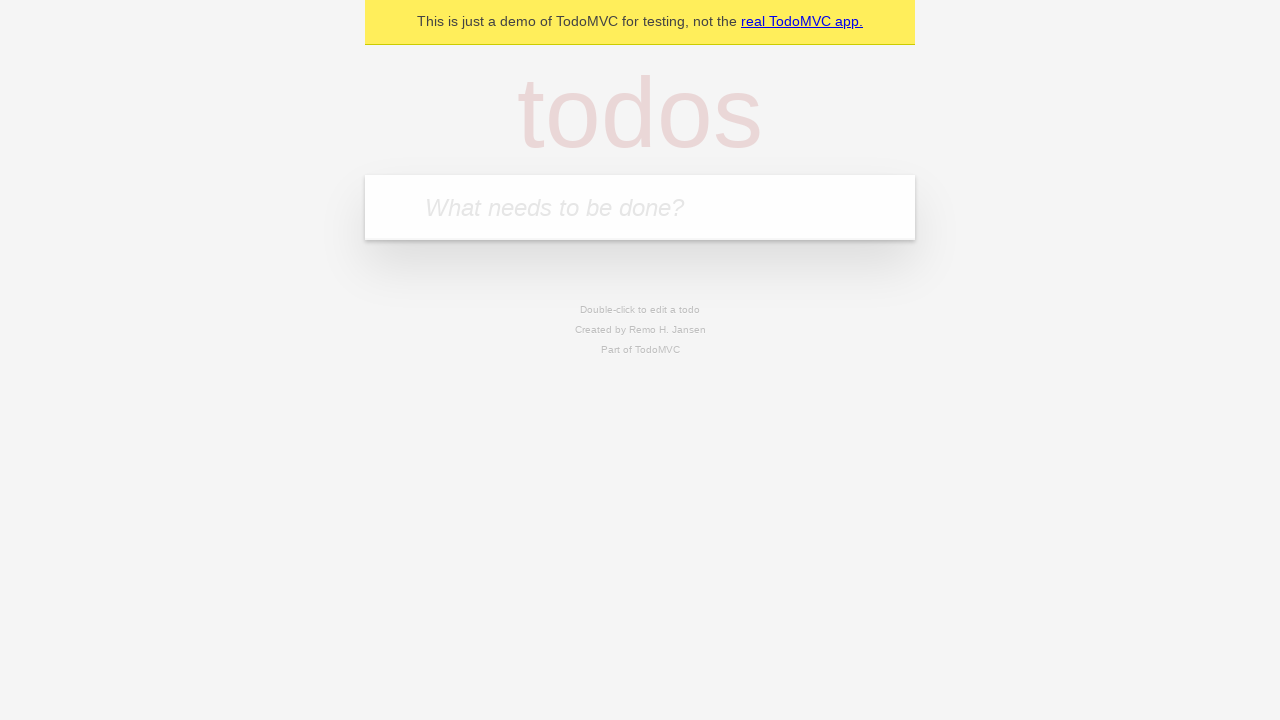

Navigated to TodoMVC application
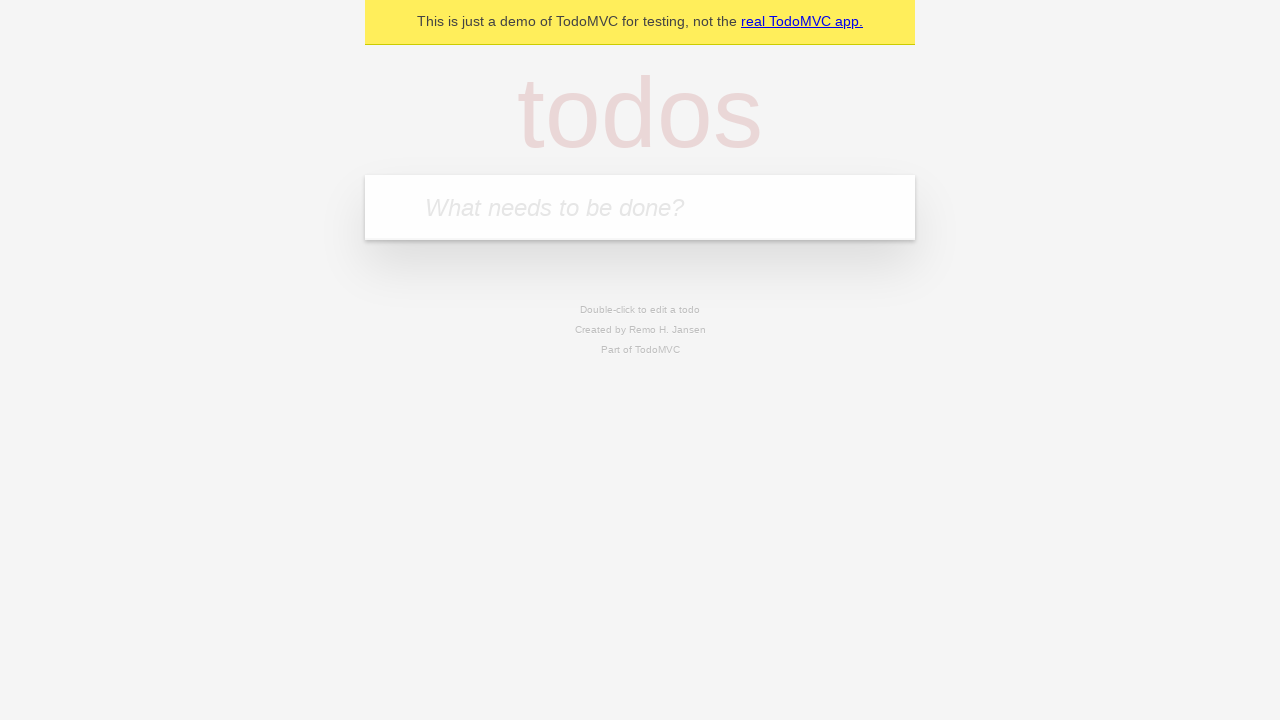

Located the 'What needs to be done?' input field
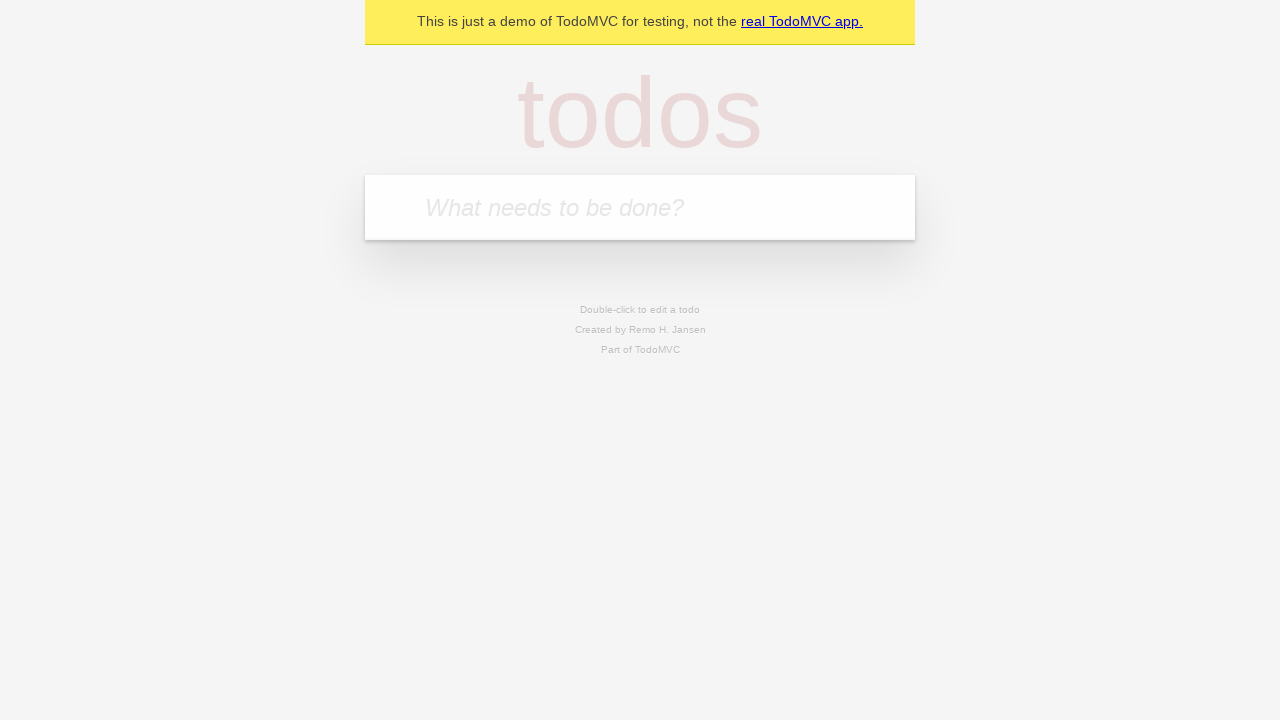

Filled todo input with 'buy some cheese' on internal:attr=[placeholder="What needs to be done?"i]
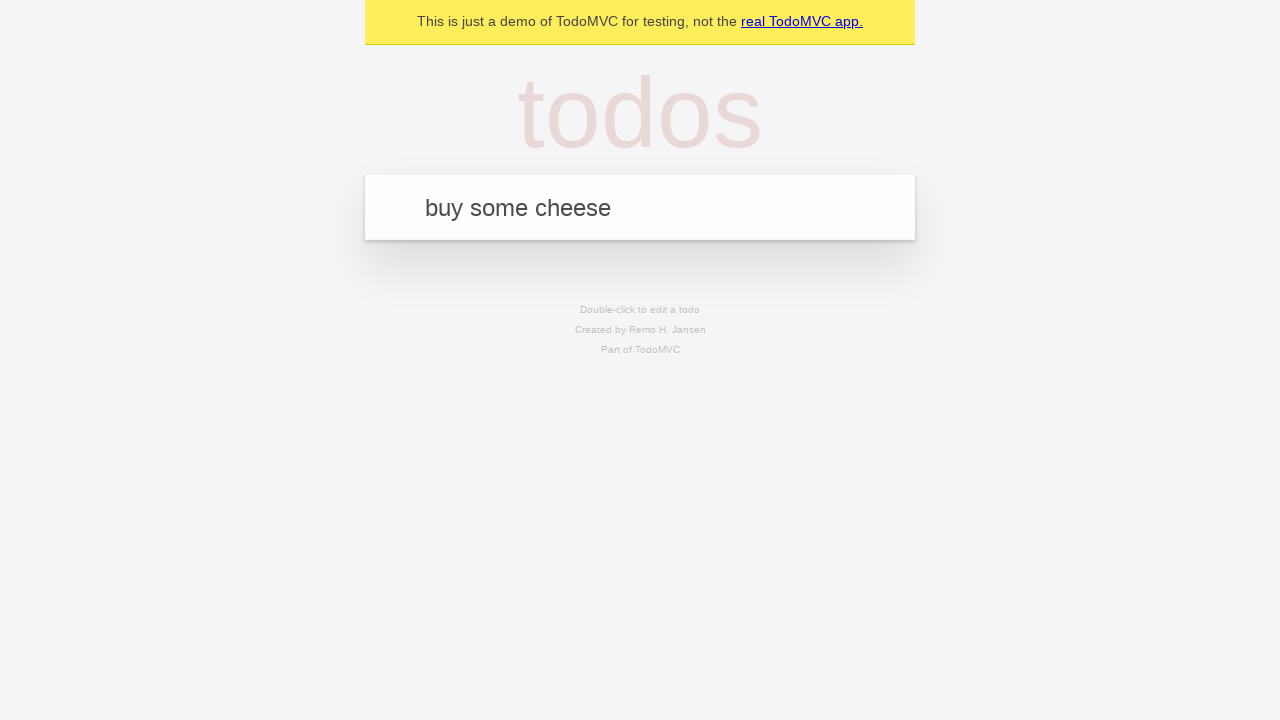

Pressed Enter to create todo 'buy some cheese' on internal:attr=[placeholder="What needs to be done?"i]
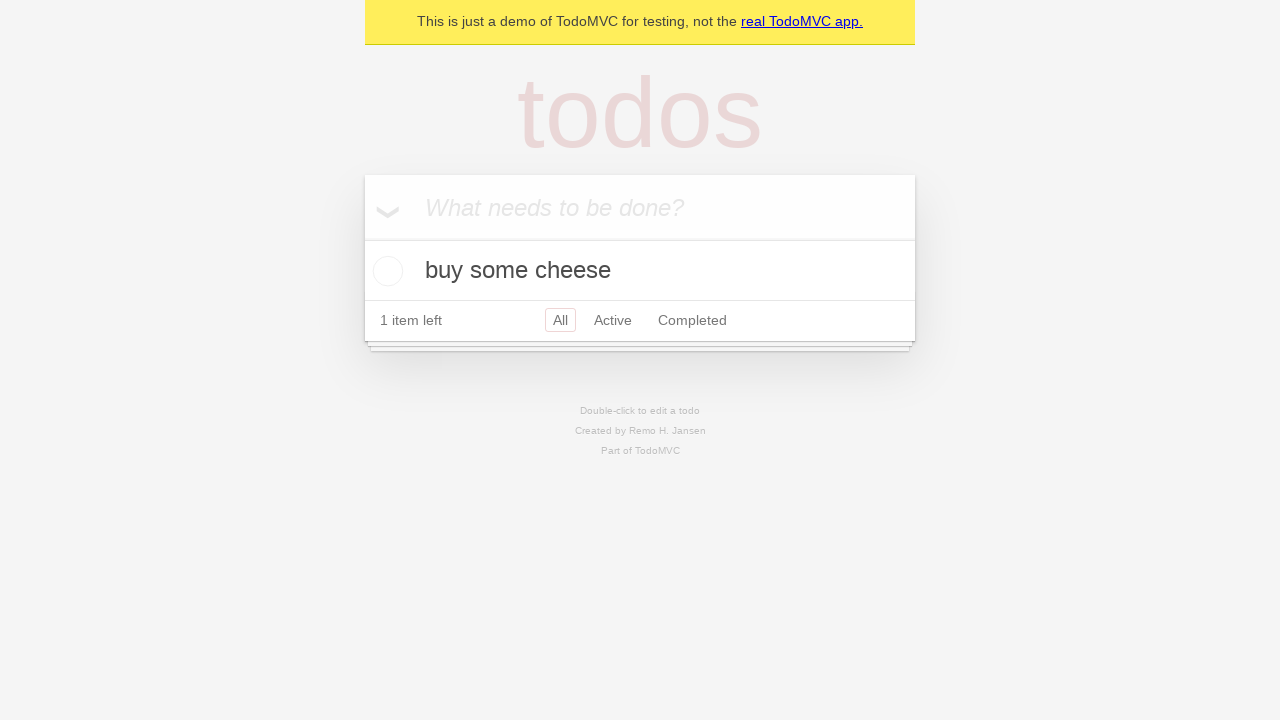

Filled todo input with 'feed the cat' on internal:attr=[placeholder="What needs to be done?"i]
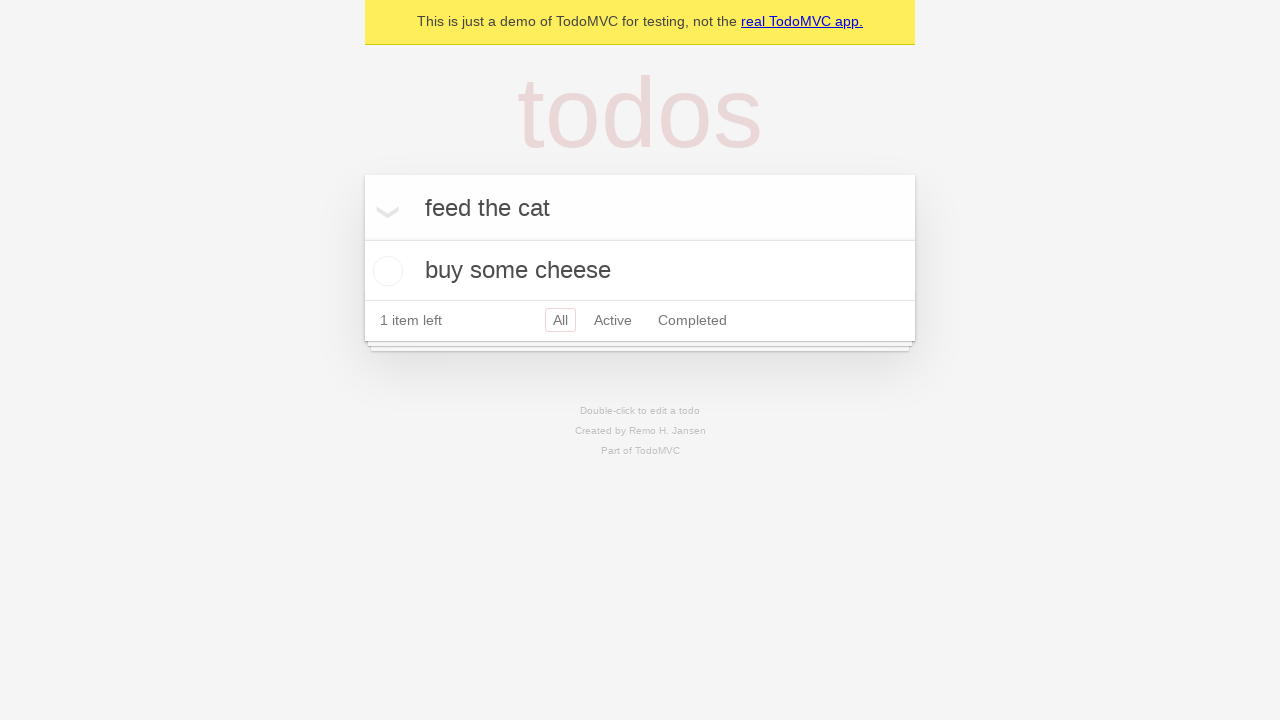

Pressed Enter to create todo 'feed the cat' on internal:attr=[placeholder="What needs to be done?"i]
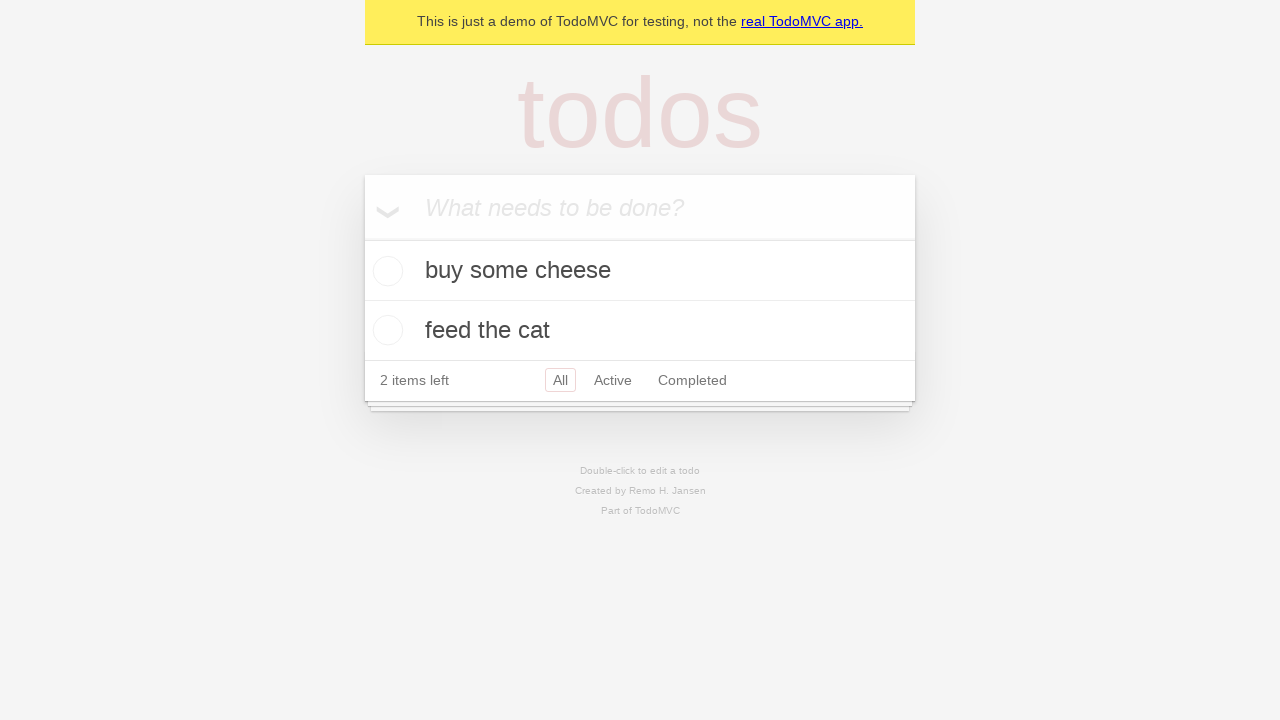

Filled todo input with 'book a doctors appointment' on internal:attr=[placeholder="What needs to be done?"i]
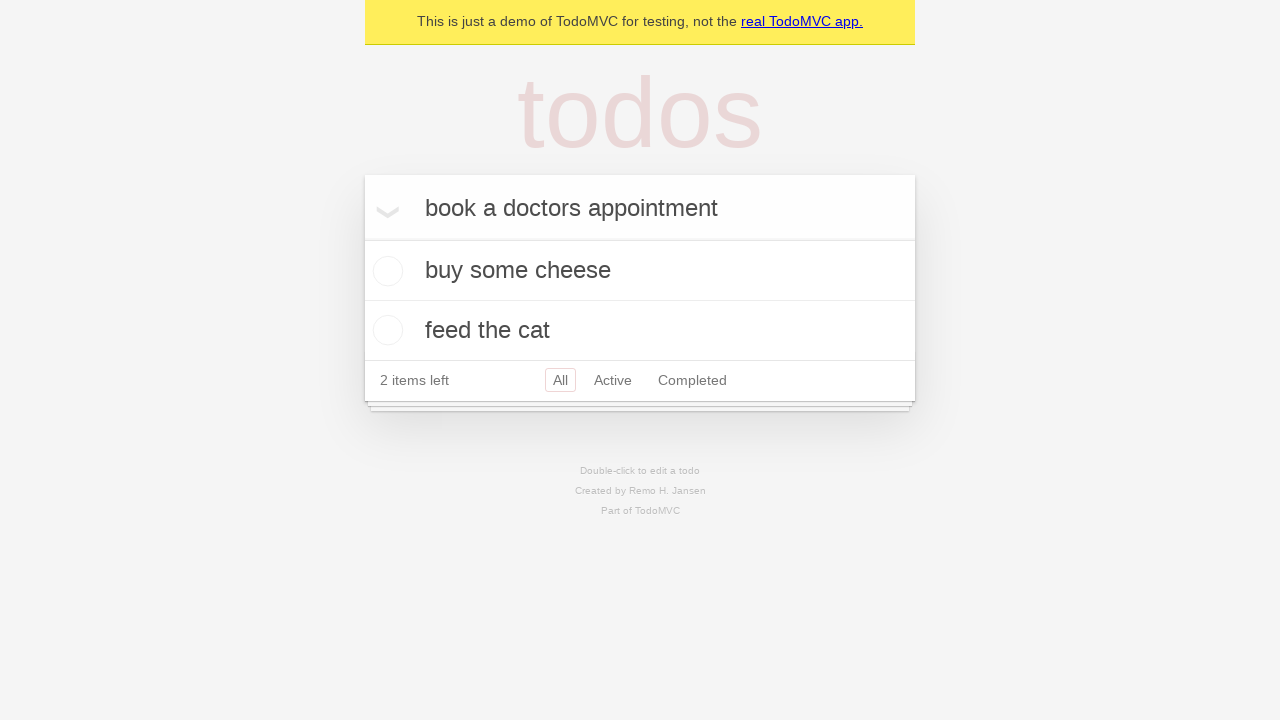

Pressed Enter to create todo 'book a doctors appointment' on internal:attr=[placeholder="What needs to be done?"i]
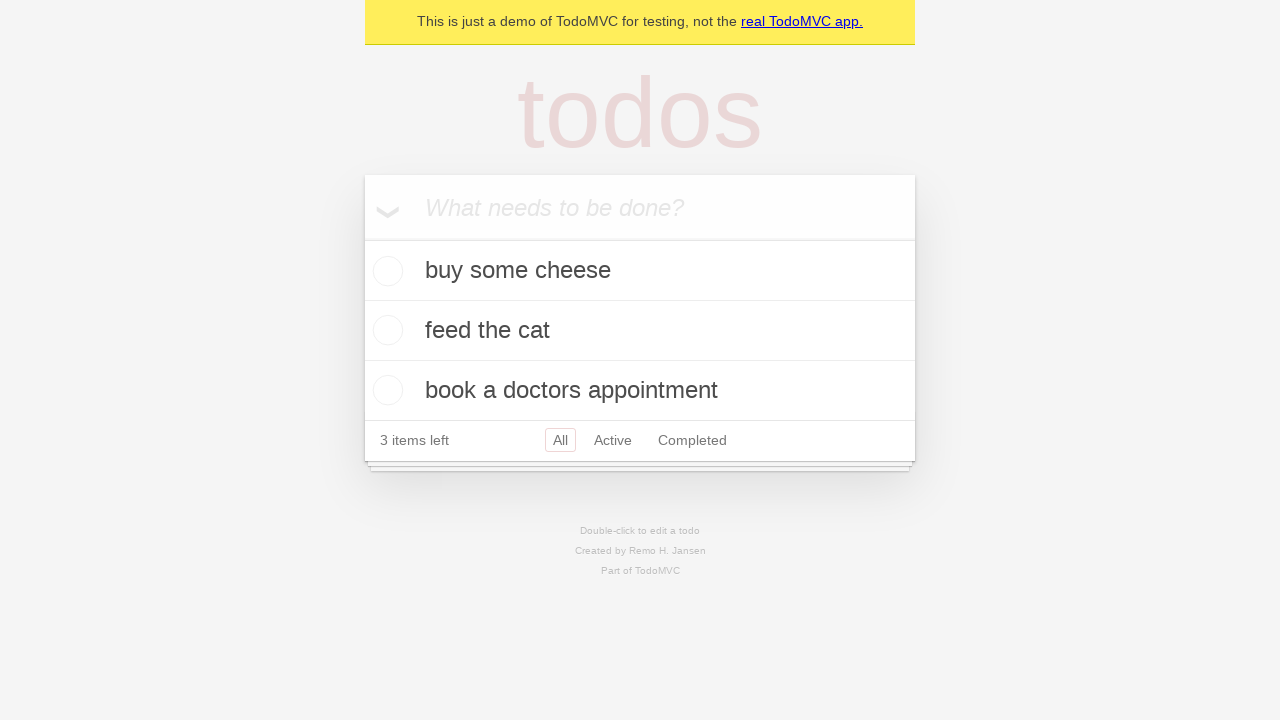

Clicked 'Mark all as complete' checkbox at (362, 238) on internal:label="Mark all as complete"i
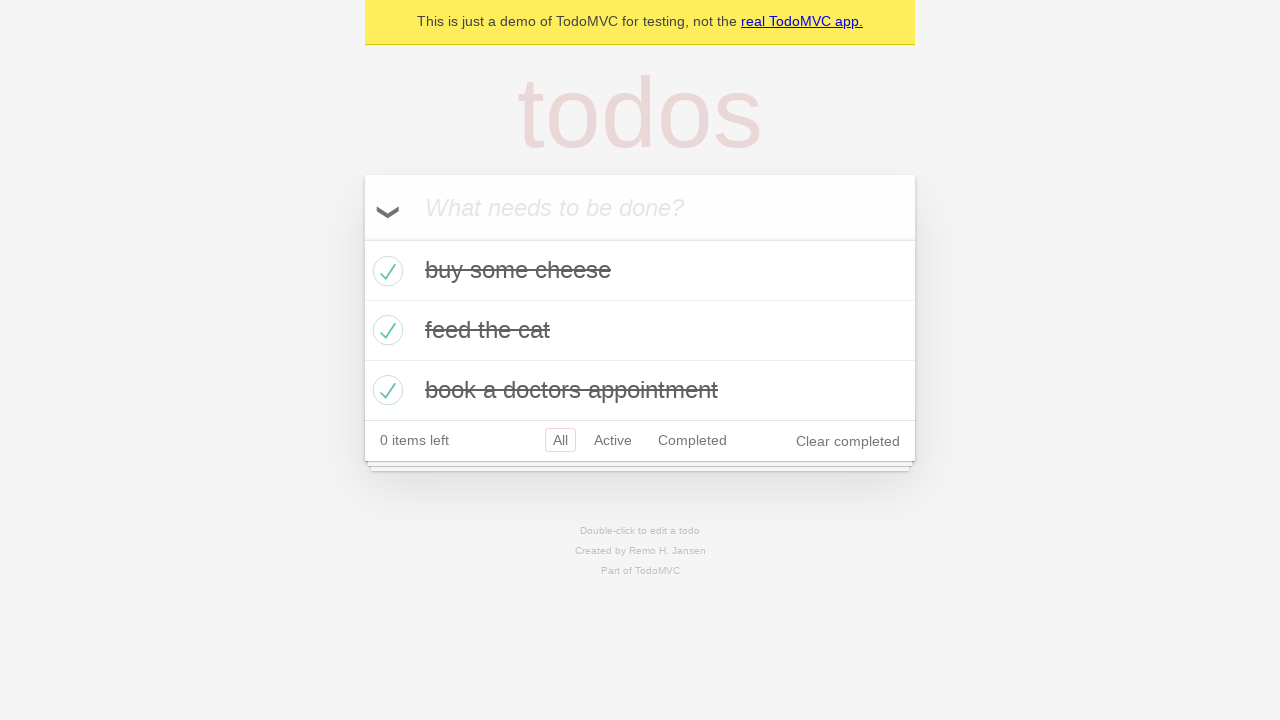

Verified that all todo items are marked as completed
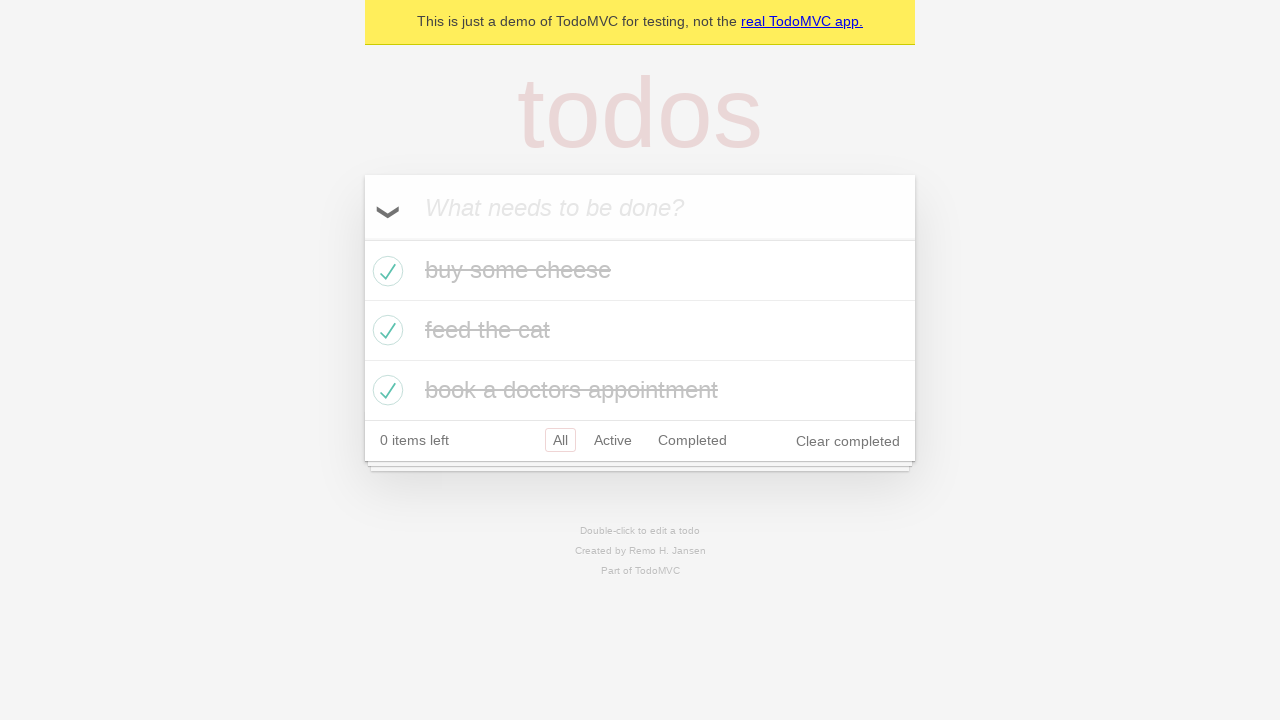

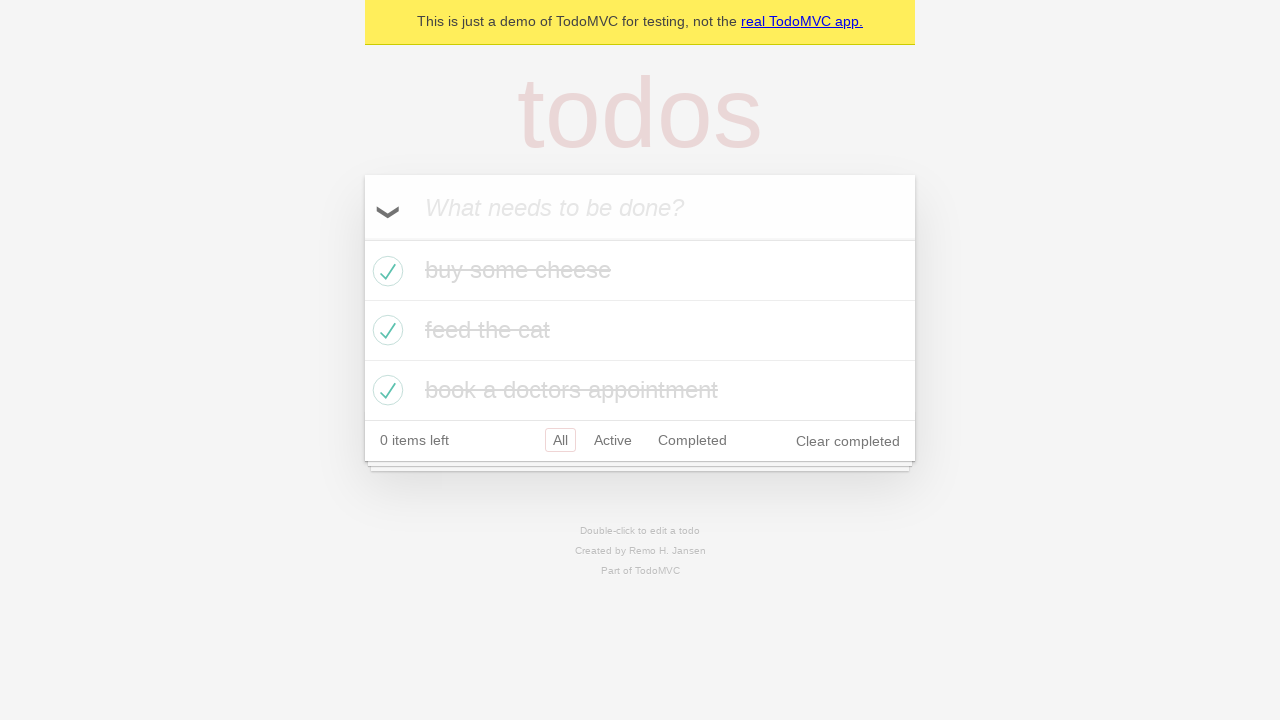